Tests window handling functionality by clicking buttons that open new windows and switching between them

Starting URL: https://leafground.com/window.xhtml

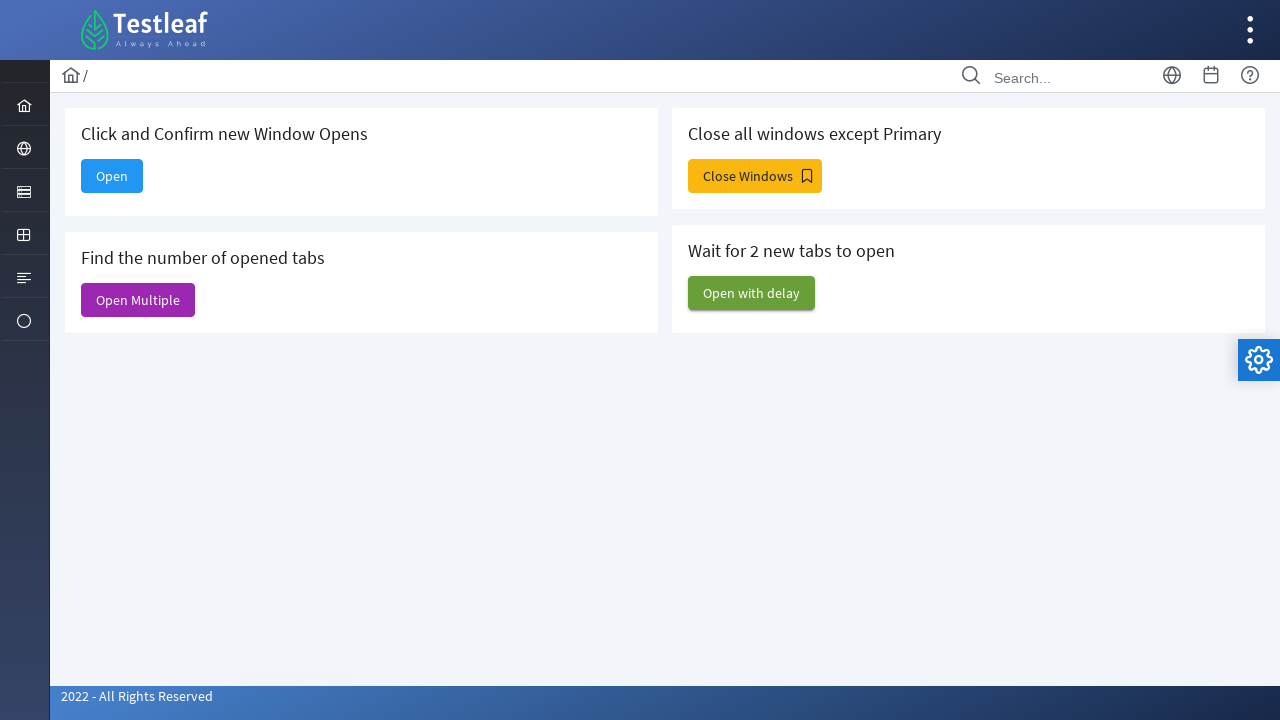

Clicked 'Open' button to open a new window at (112, 176) on xpath=//span[text()='Open']
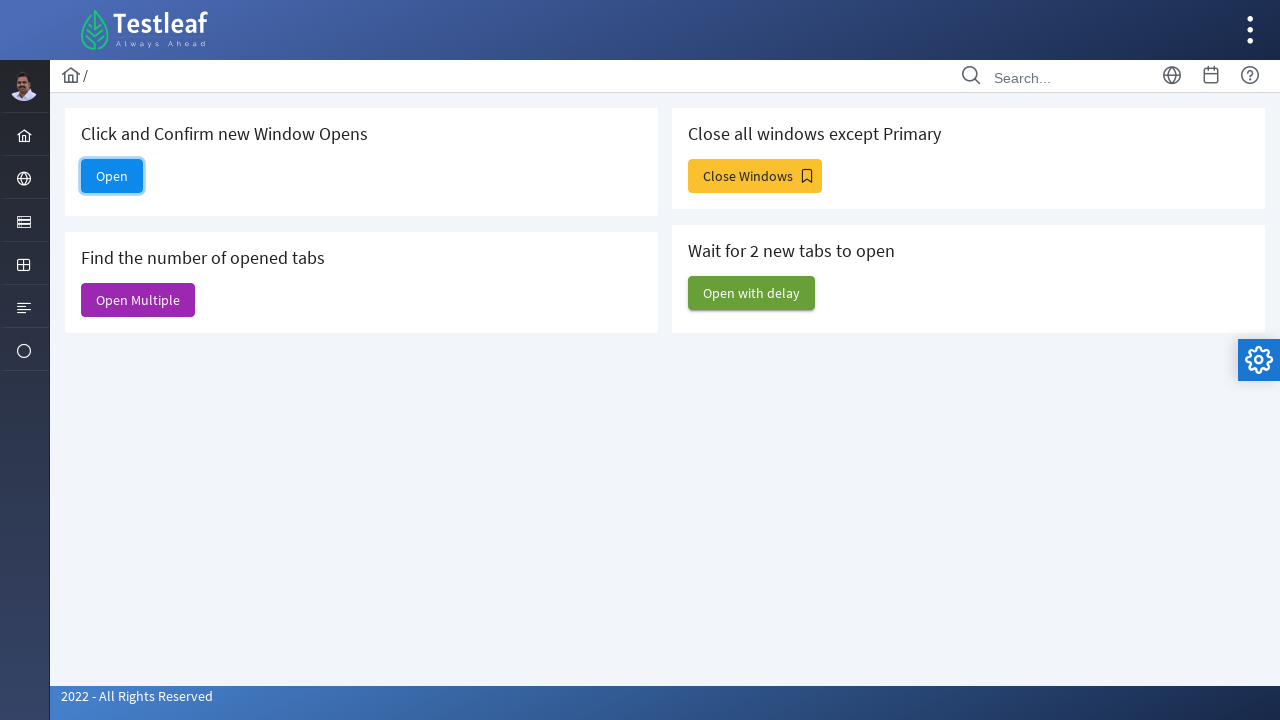

New window opened via 'Open' button at (112, 176) on //span[text()='Open']
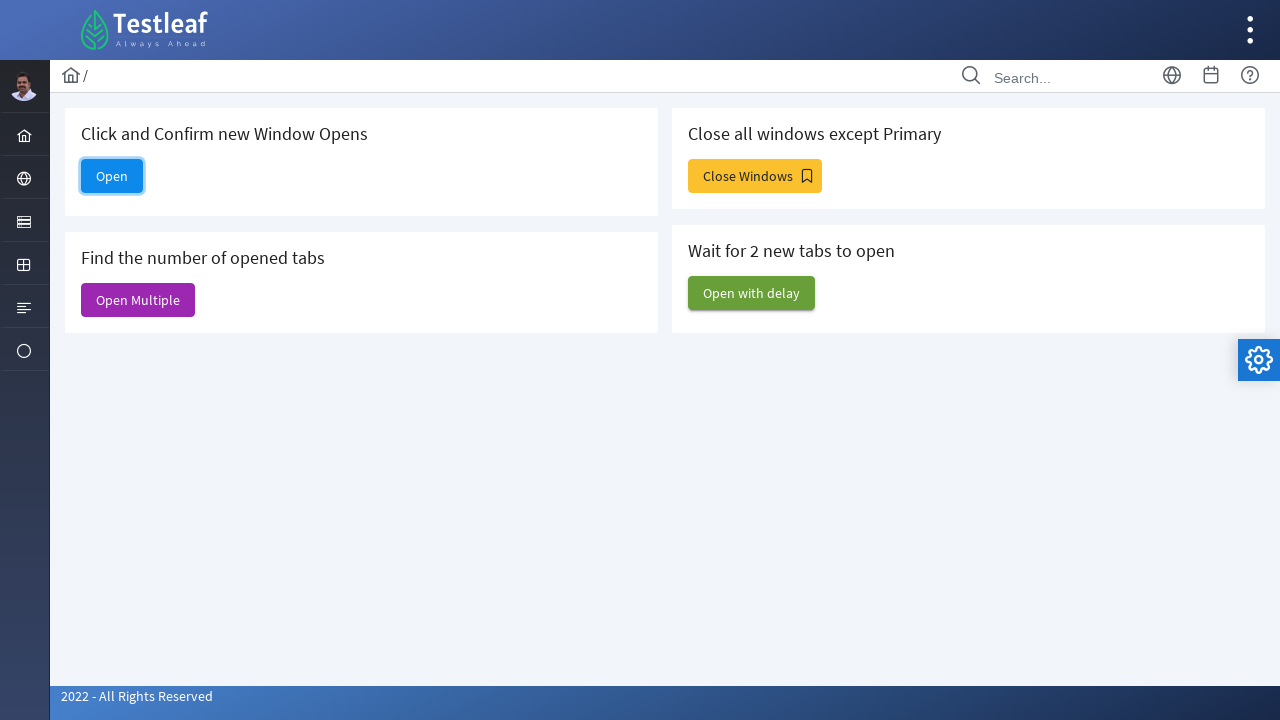

Switched back to original window
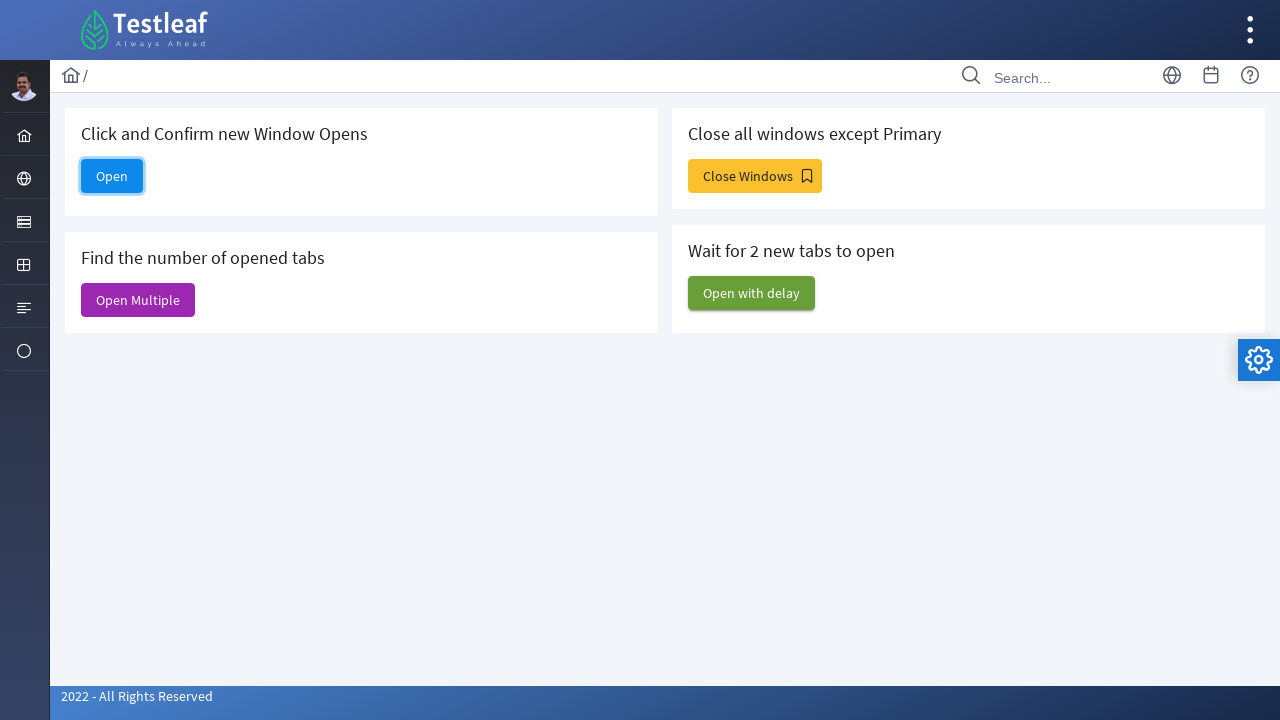

Clicked 'Close Windows' button at (755, 176) on xpath=//span[text()='Close Windows']
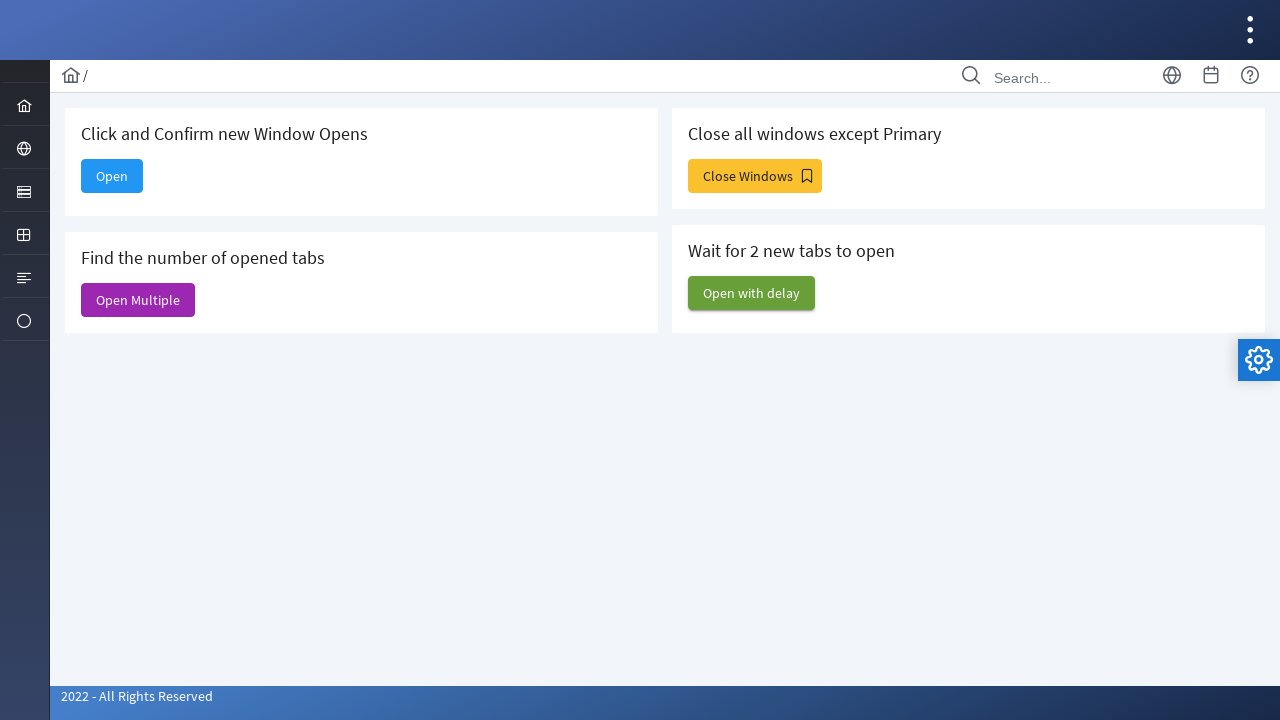

New window opened via 'Close Windows' button at (755, 176) on //span[text()='Close Windows']
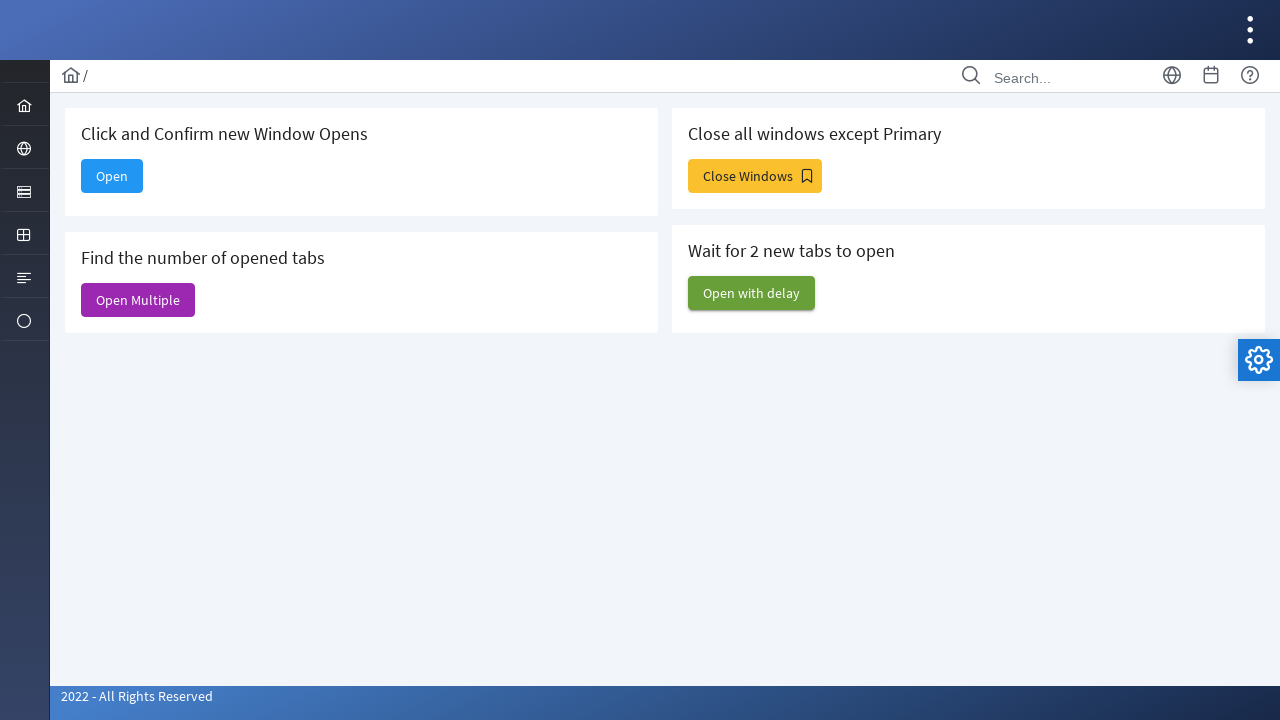

Switched back to original window after 'Close Windows' action
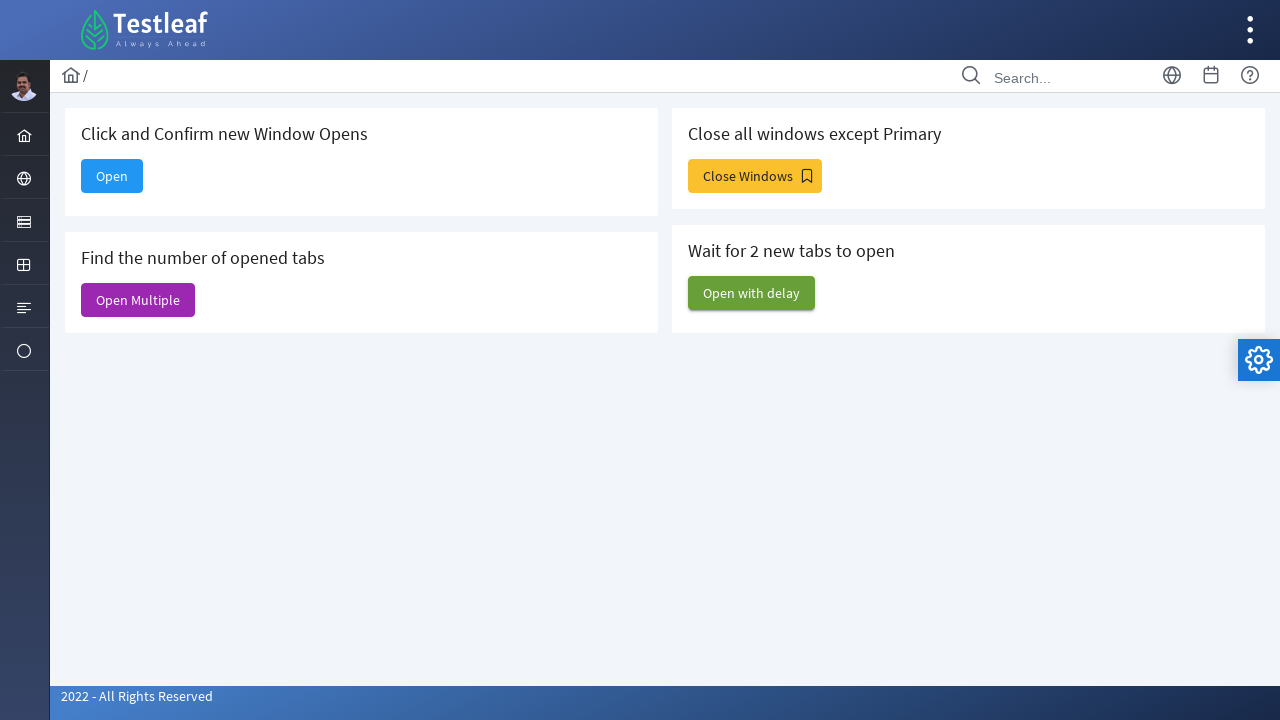

Clicked 'Open Multiple' button at (138, 300) on xpath=//span[text()='Open Multiple']
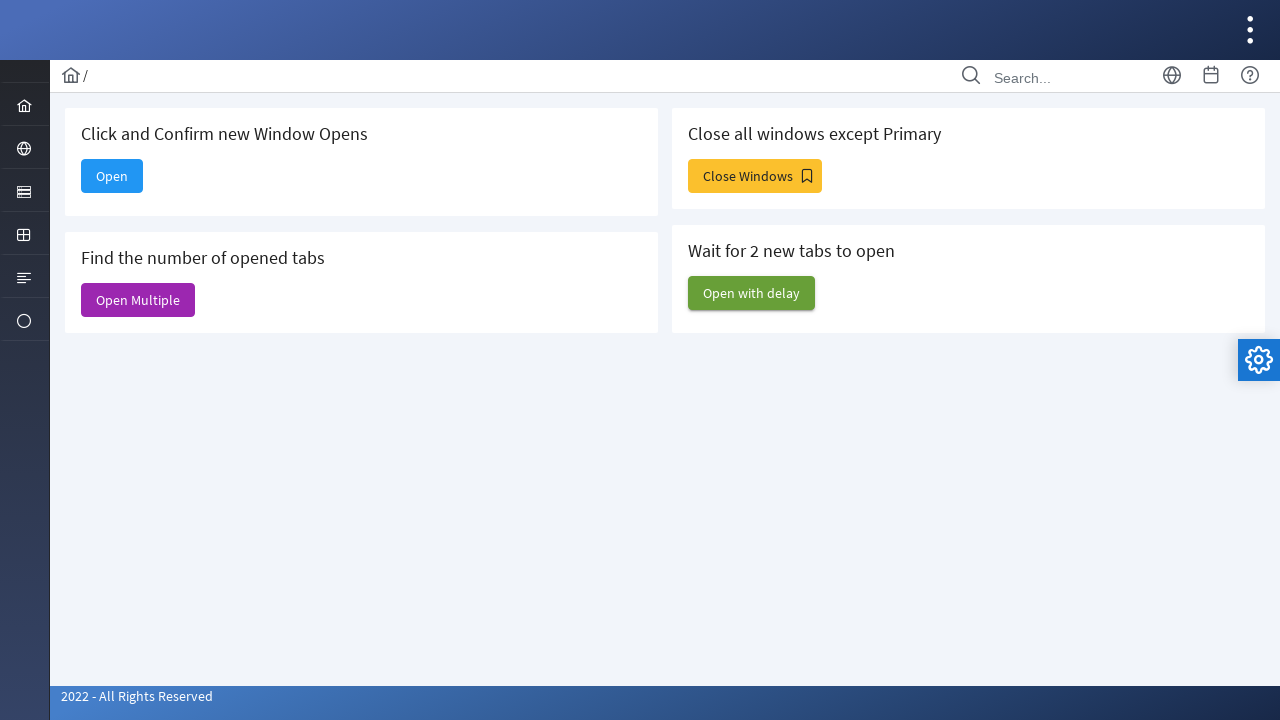

Multiple windows opened via 'Open Multiple' button at (138, 300) on //span[text()='Open Multiple']
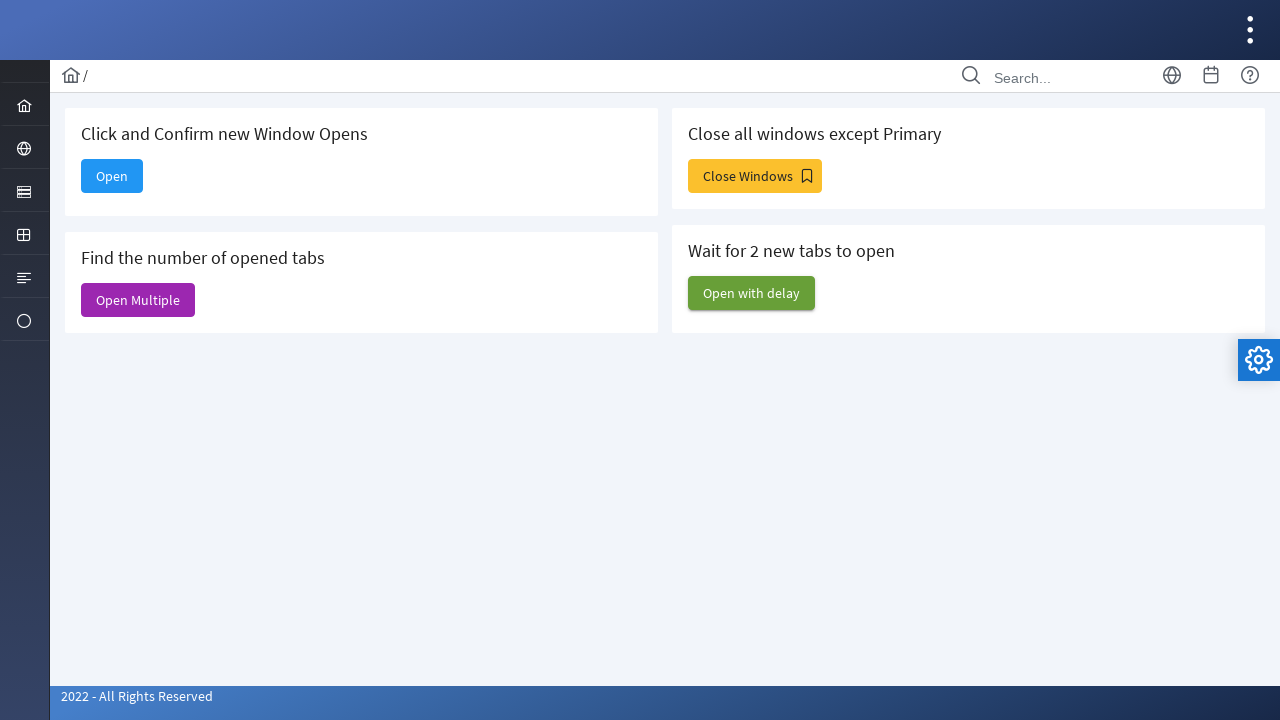

Switched back to original window after 'Open Multiple' action
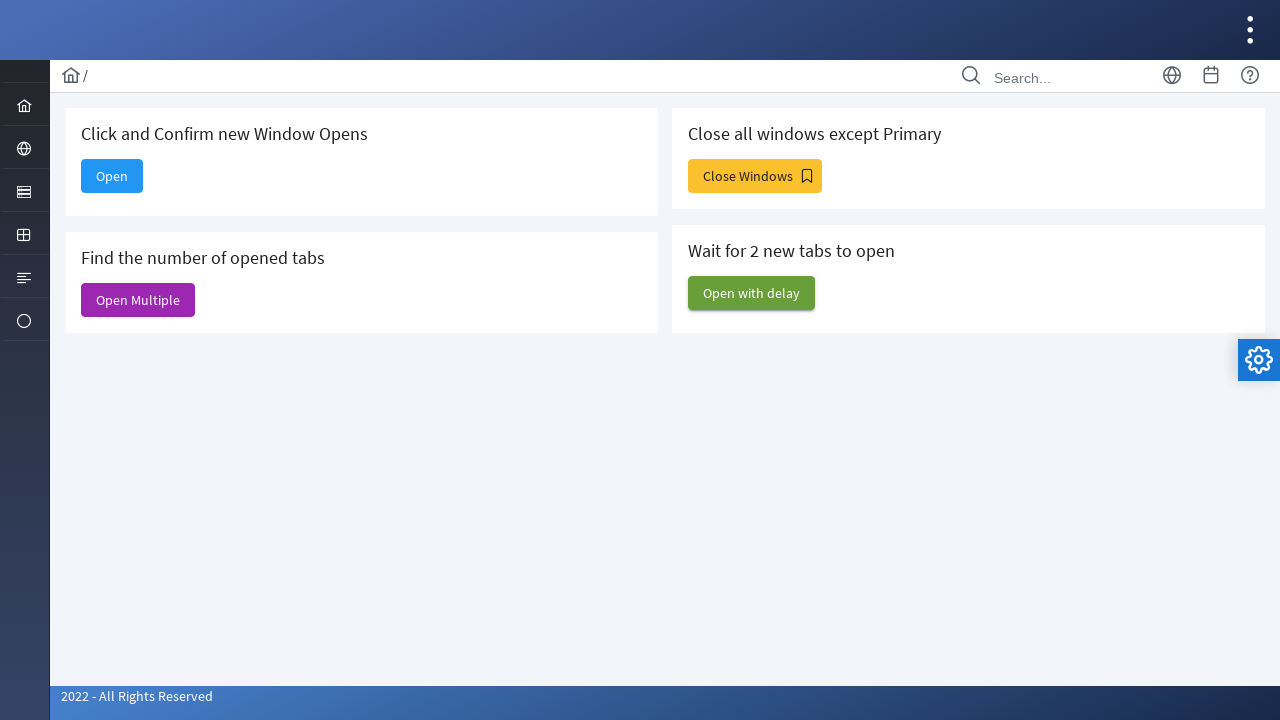

Clicked 'Open with delay' button at (752, 293) on xpath=//span[text()='Open with delay']
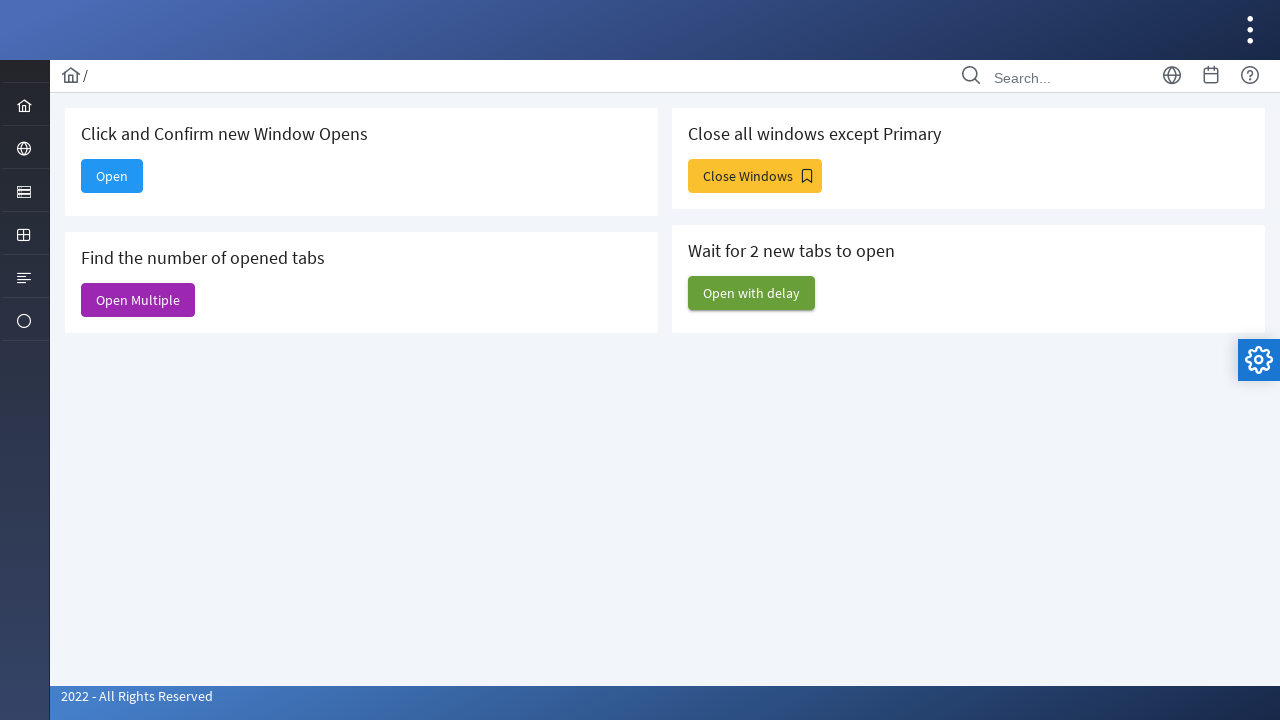

Waited 3 seconds for delayed window to open
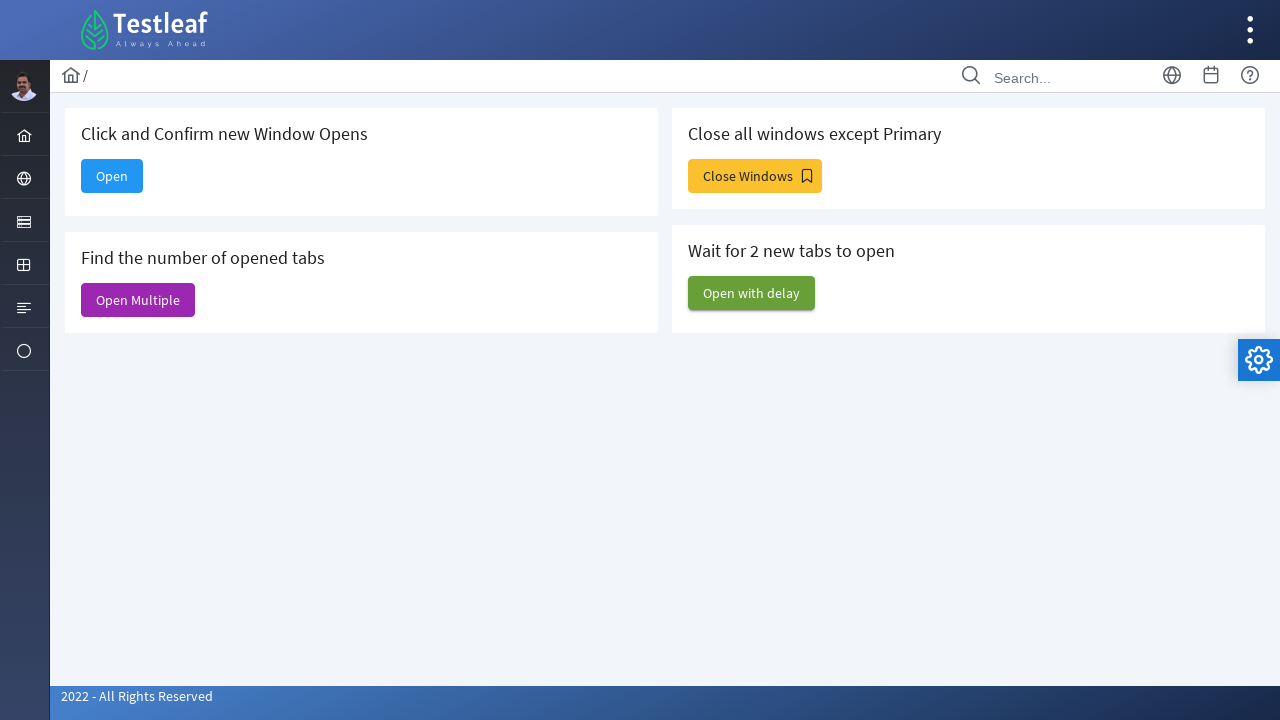

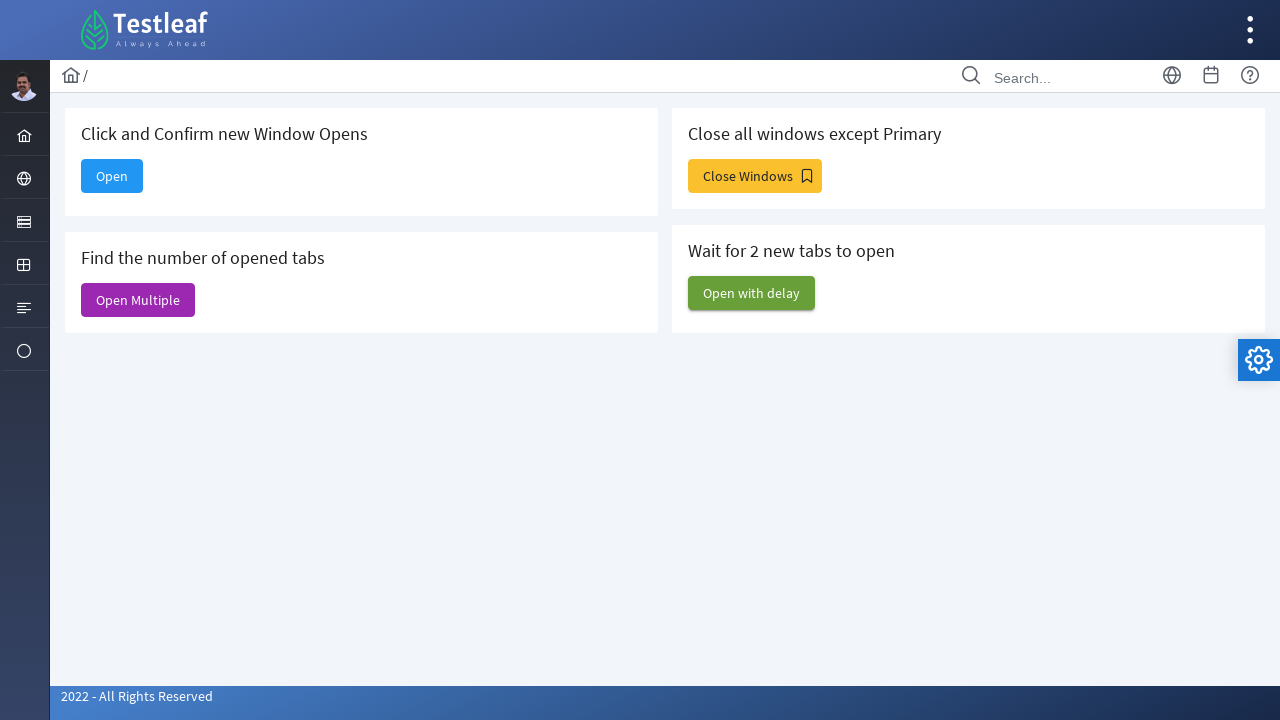